Tests hover functionality by hovering over the first avatar on the page and verifying that the caption/additional user information becomes visible.

Starting URL: http://the-internet.herokuapp.com/hovers

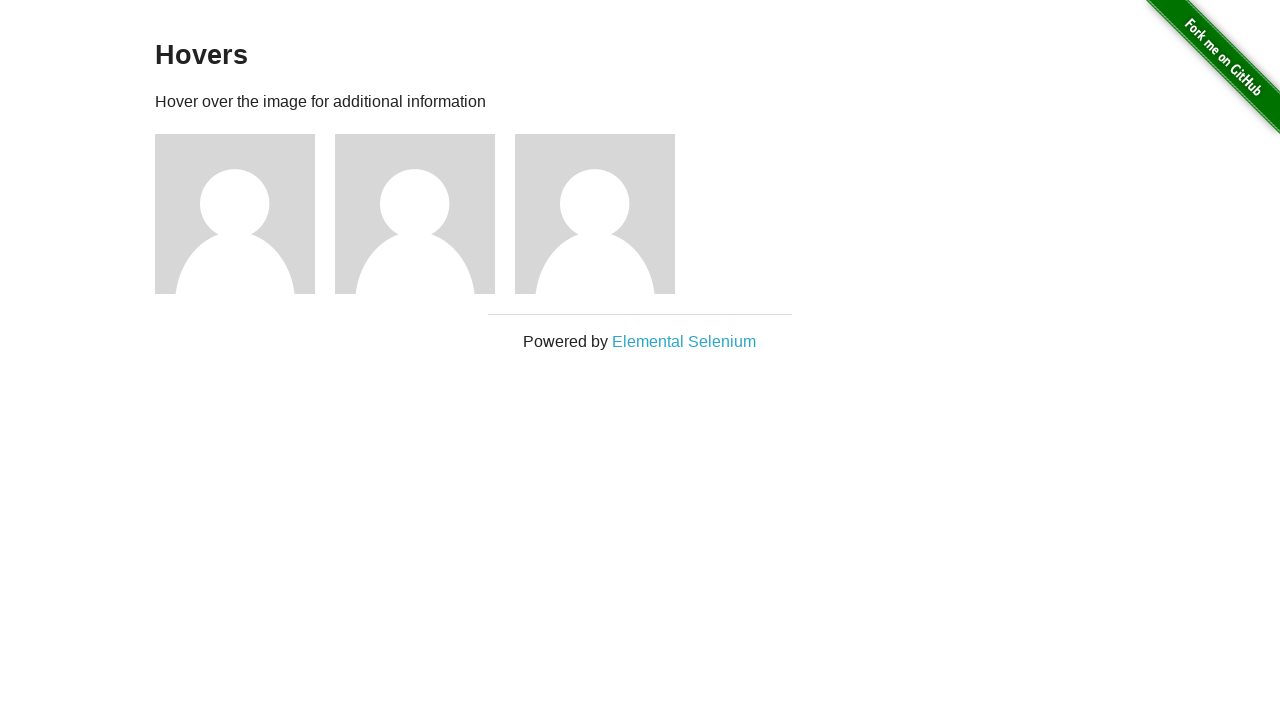

Located the first avatar figure element
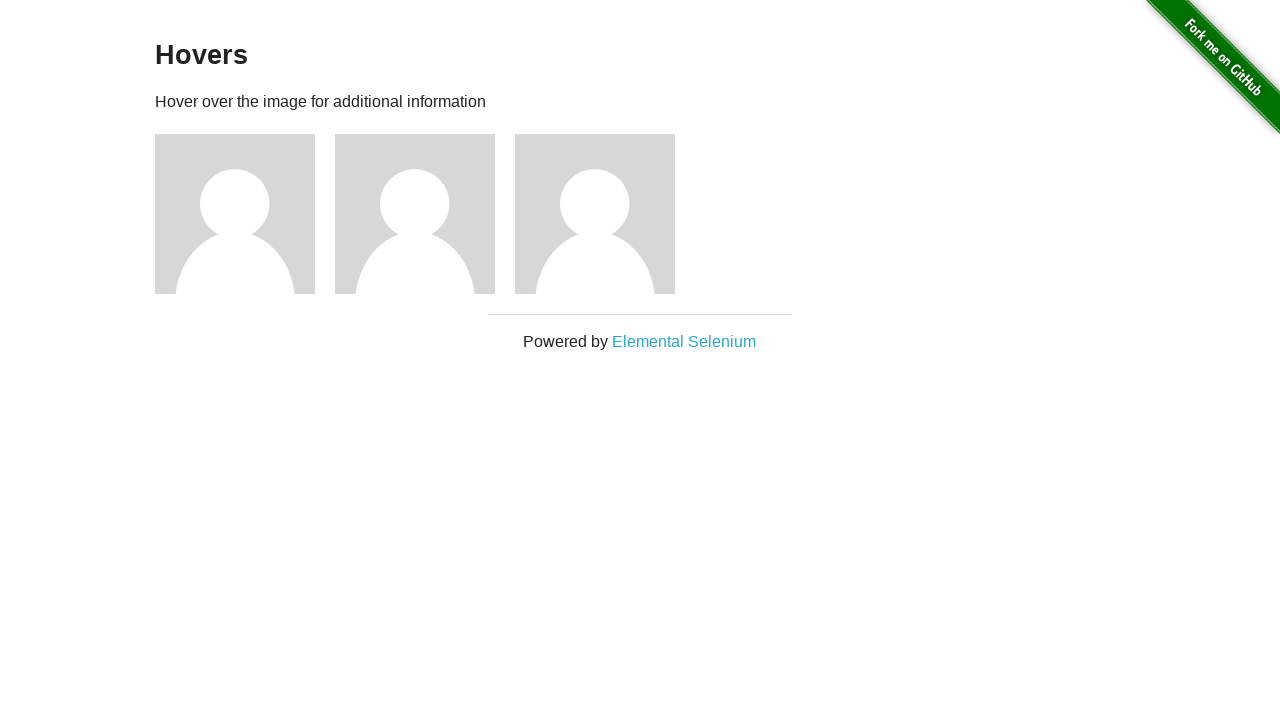

Hovered over the first avatar to trigger caption display at (245, 214) on .figure >> nth=0
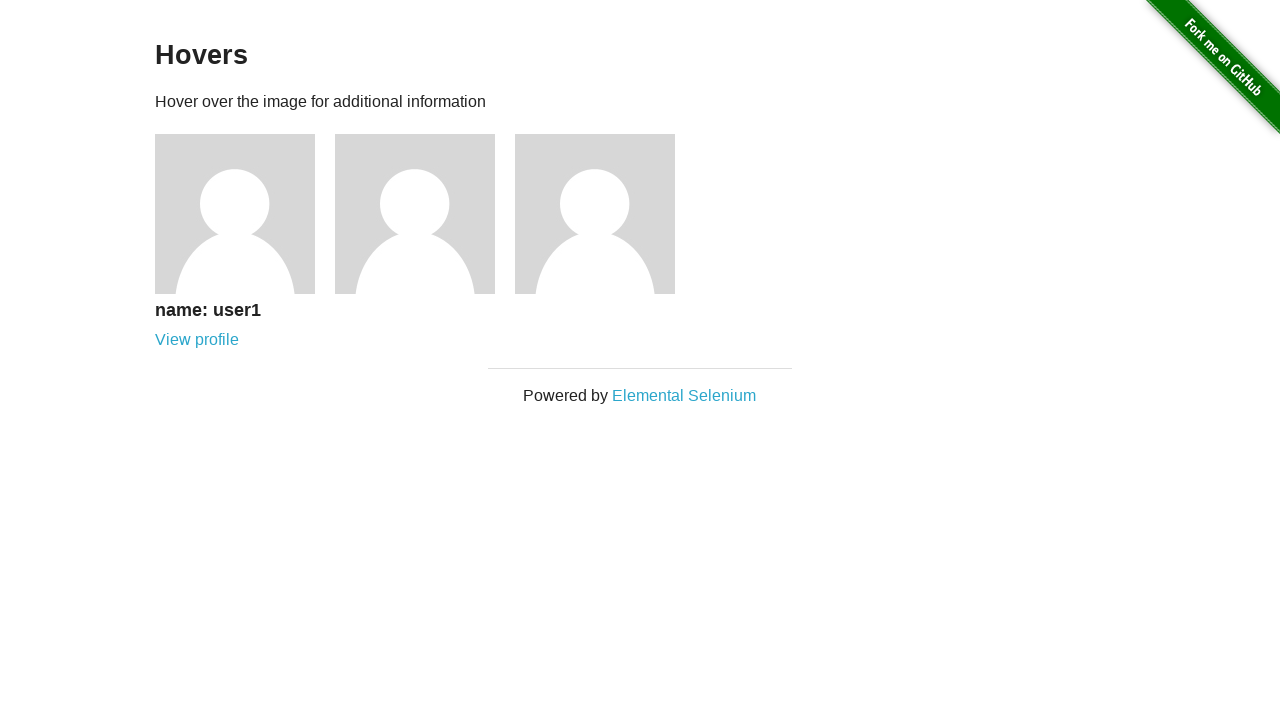

Located the first caption element
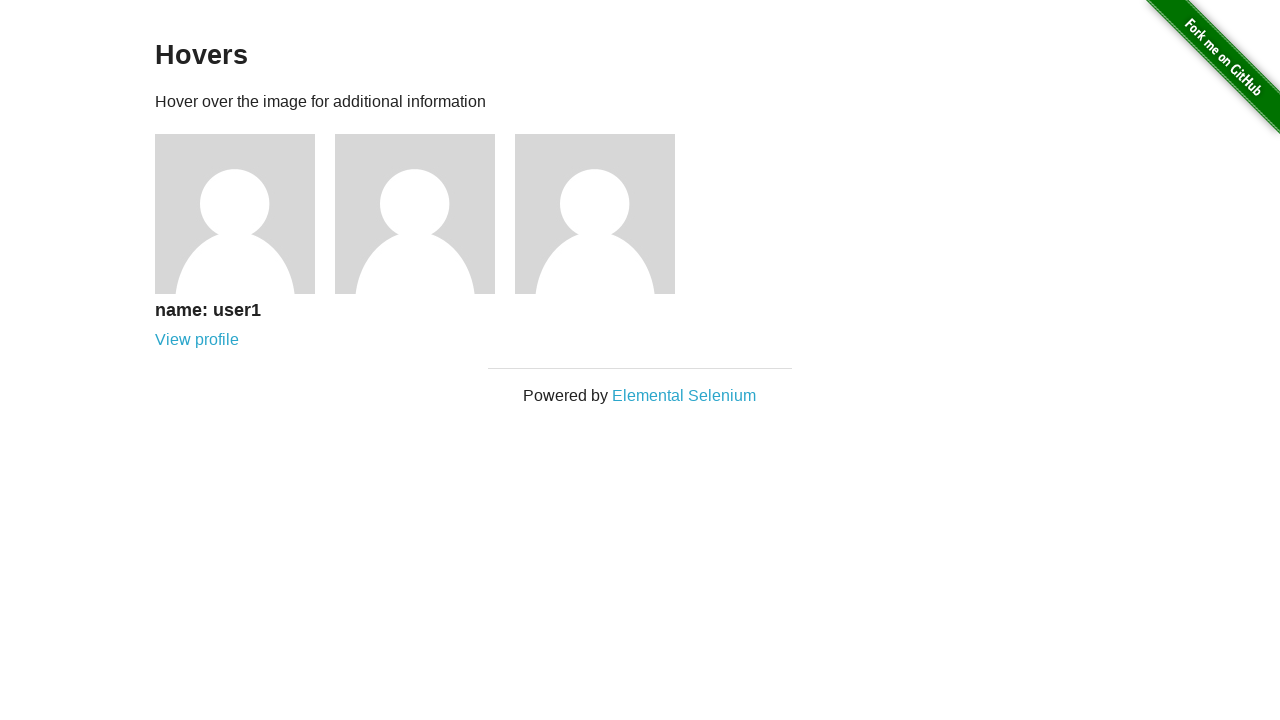

Verified that the caption is visible after hover
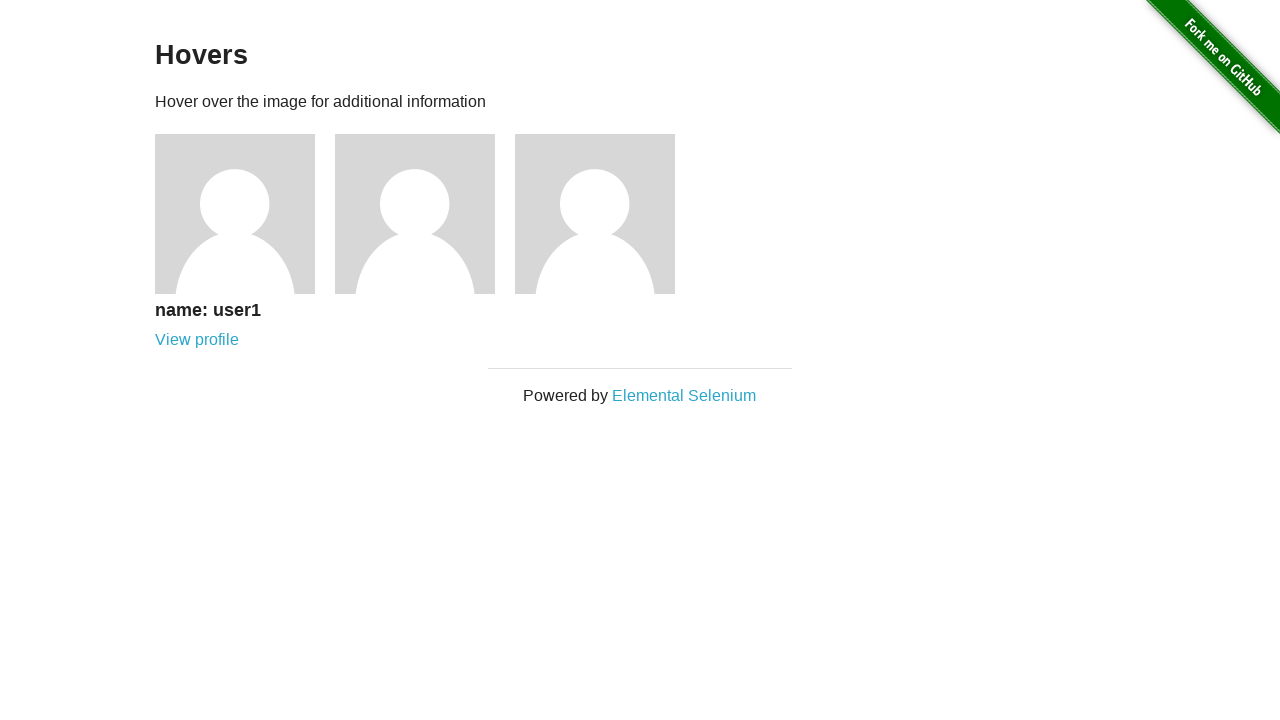

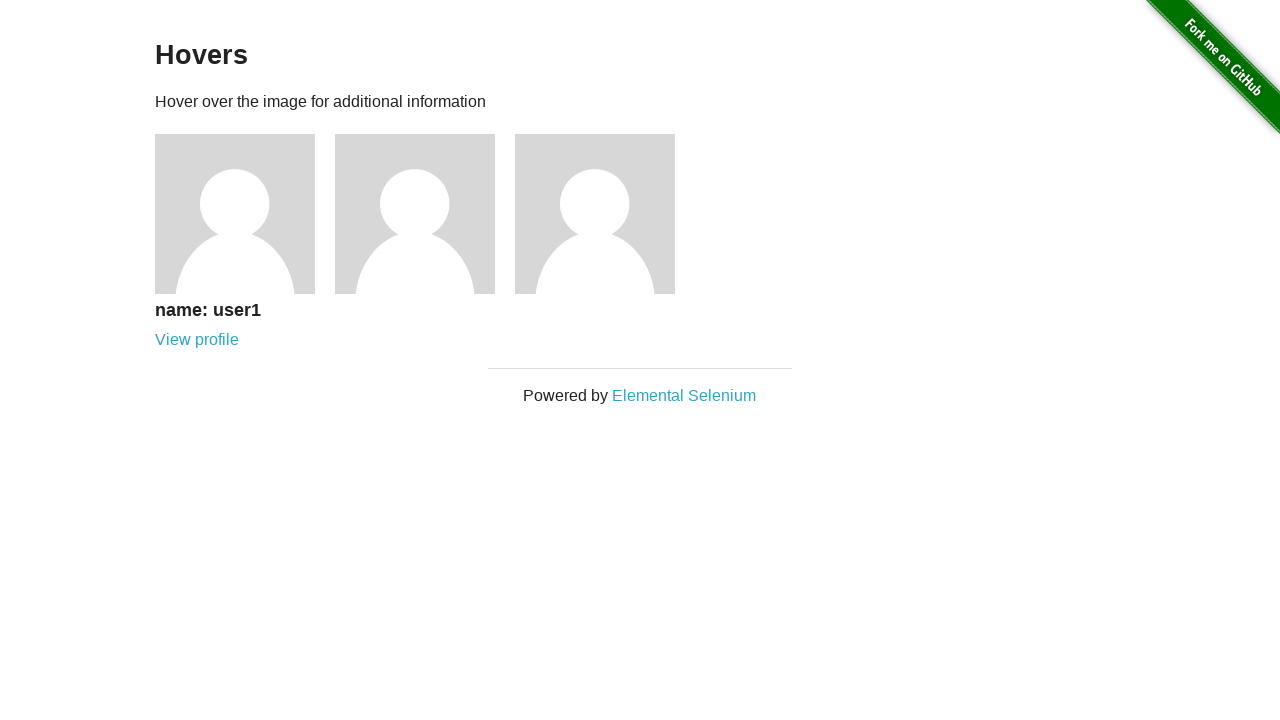